Tests multiple select dropdown functionality by selecting all available options in a multi-select dropdown, then deselecting all options

Starting URL: https://practice.cydeo.com/dropdown

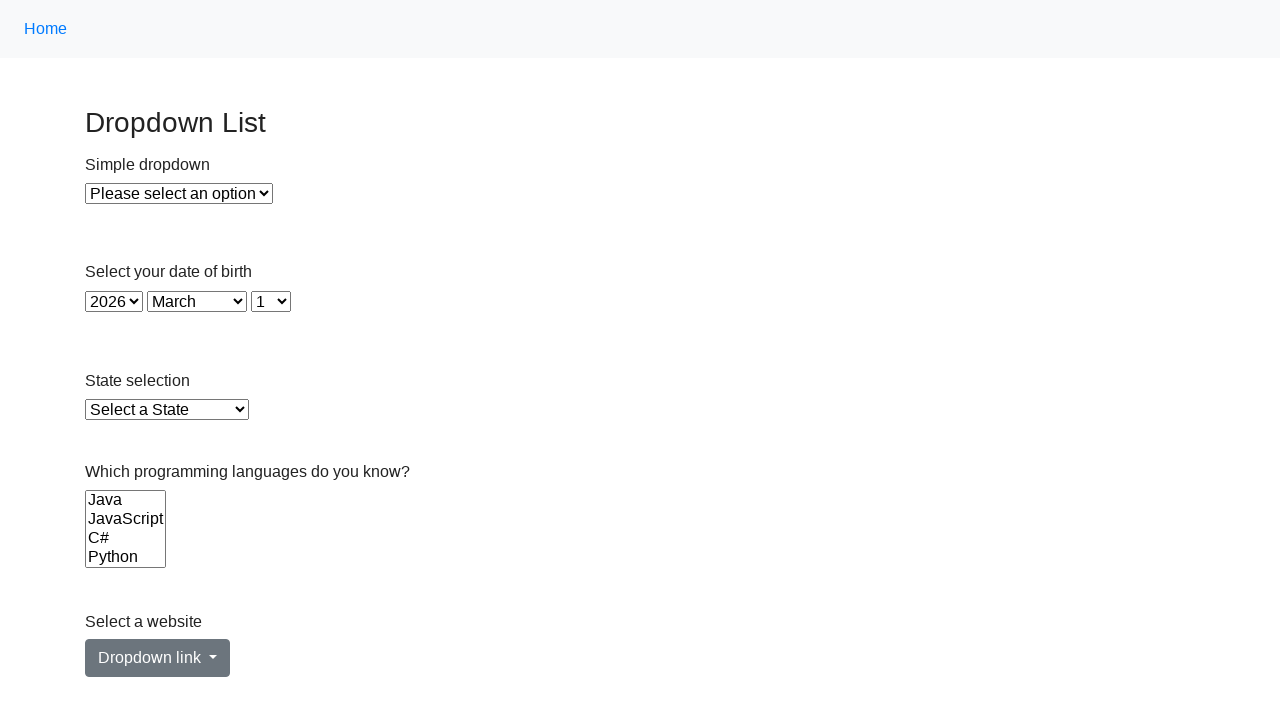

Waited for multi-select Languages dropdown to be visible
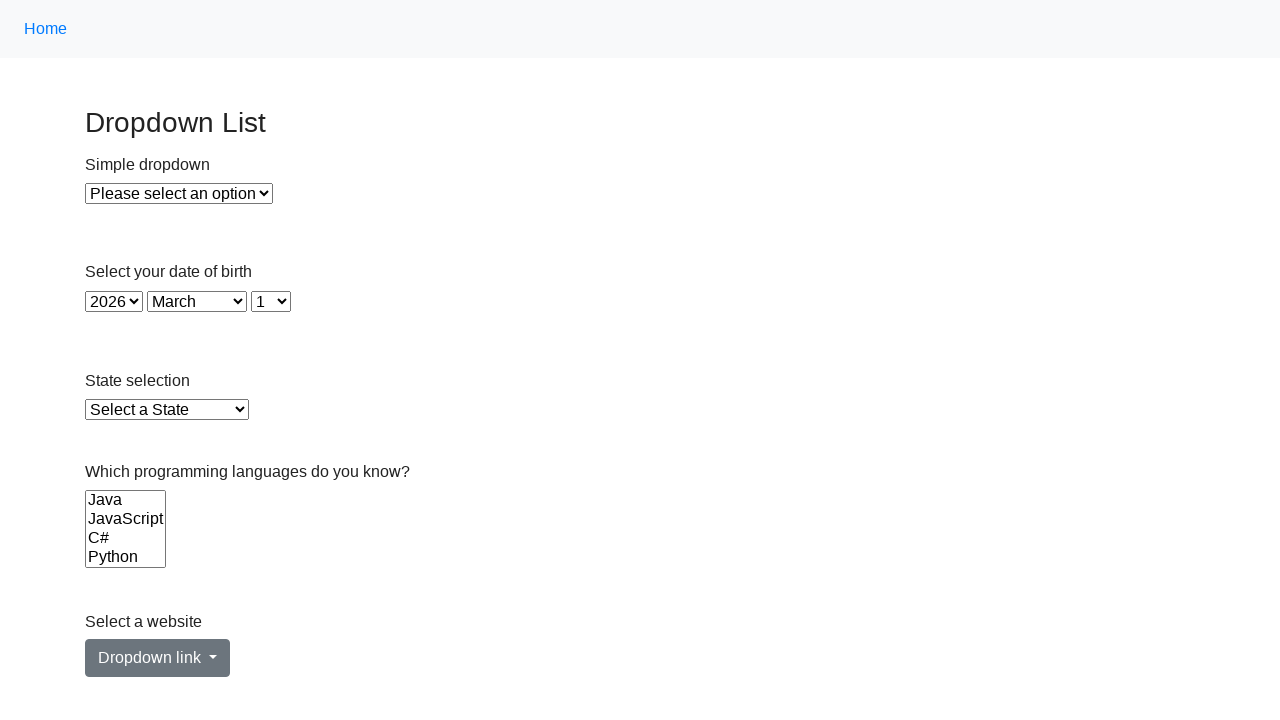

Located the Languages select element
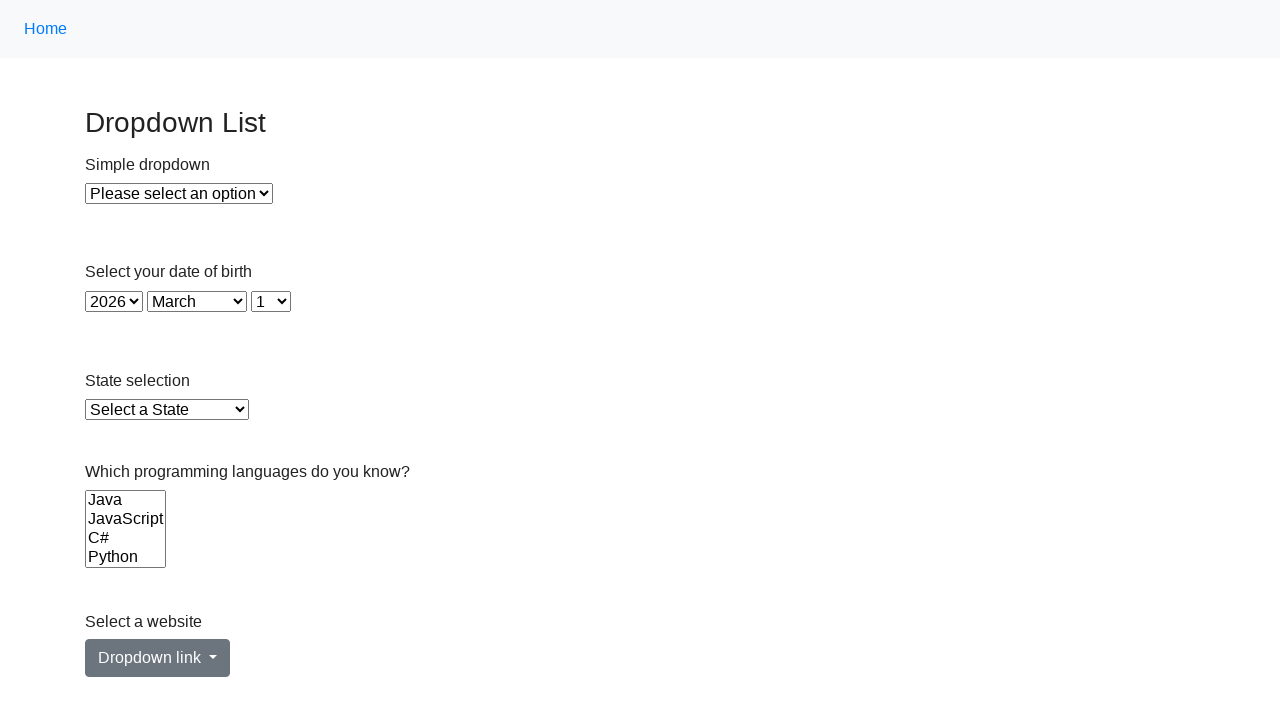

Retrieved all 6 options from the dropdown
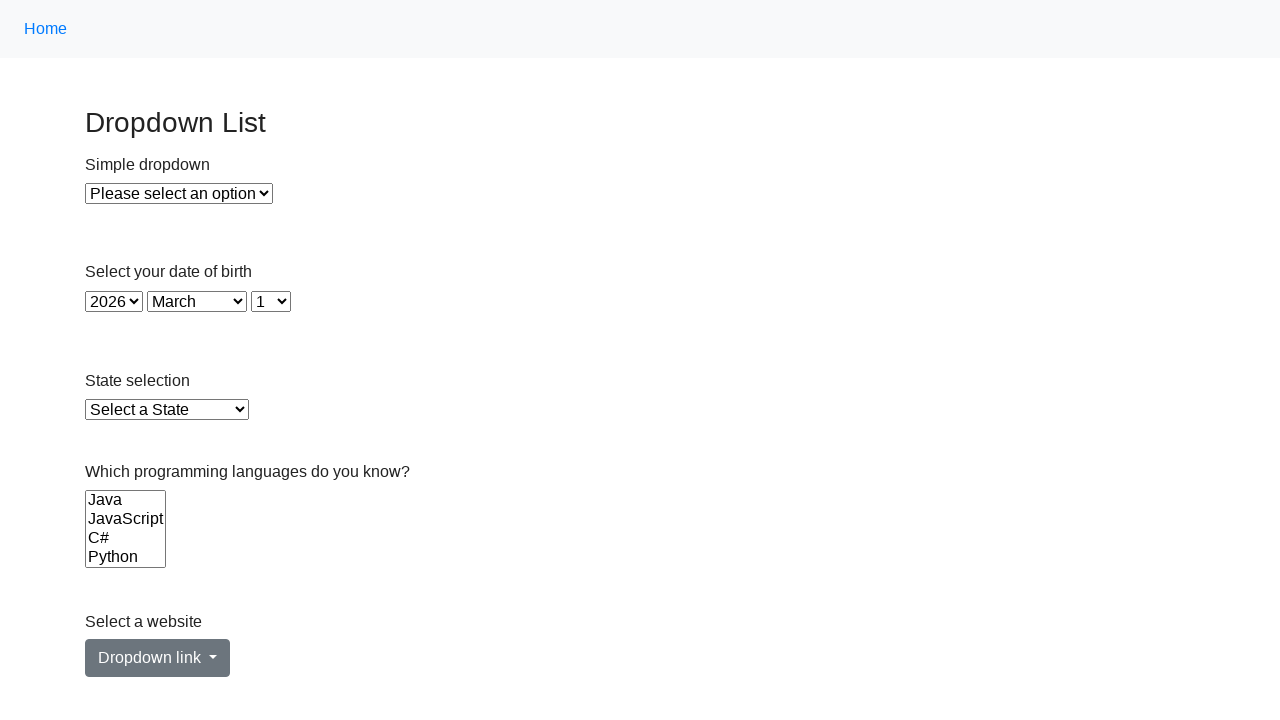

Selected first option in the dropdown at (126, 500) on select[name='Languages'] >> option >> nth=0
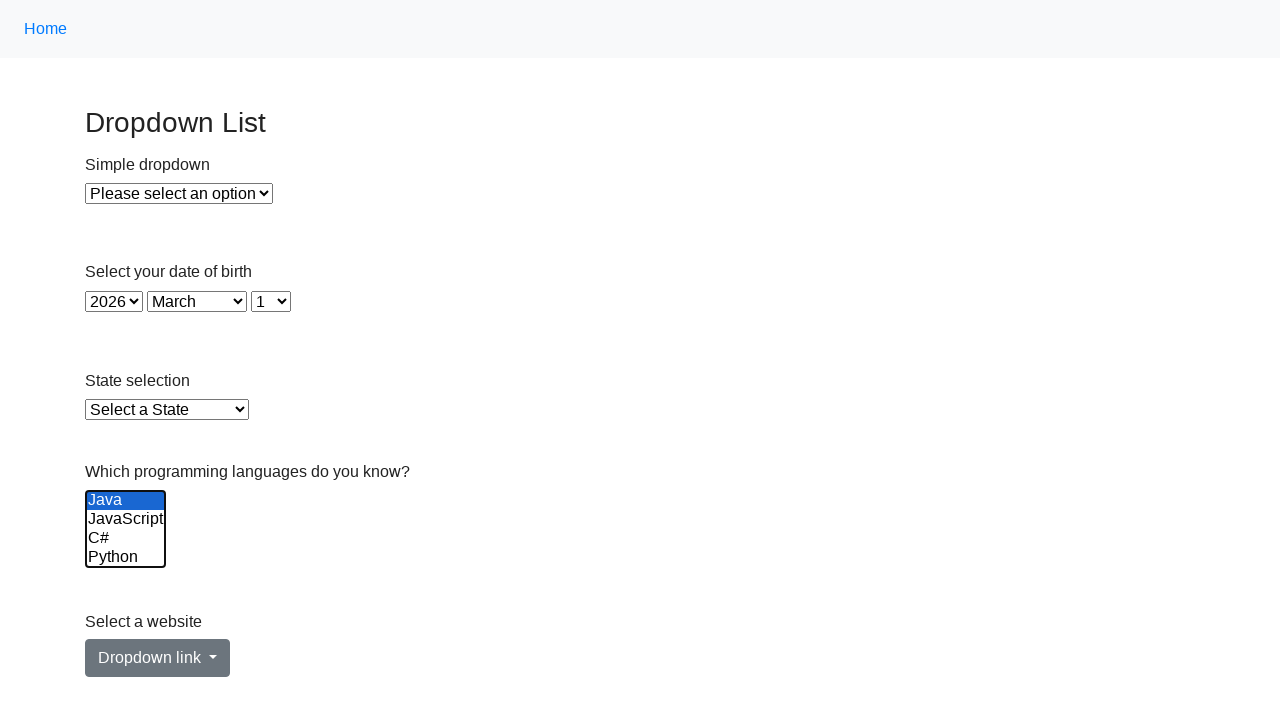

Selected option 2 with Ctrl modifier at (126, 519) on select[name='Languages'] >> option >> nth=1
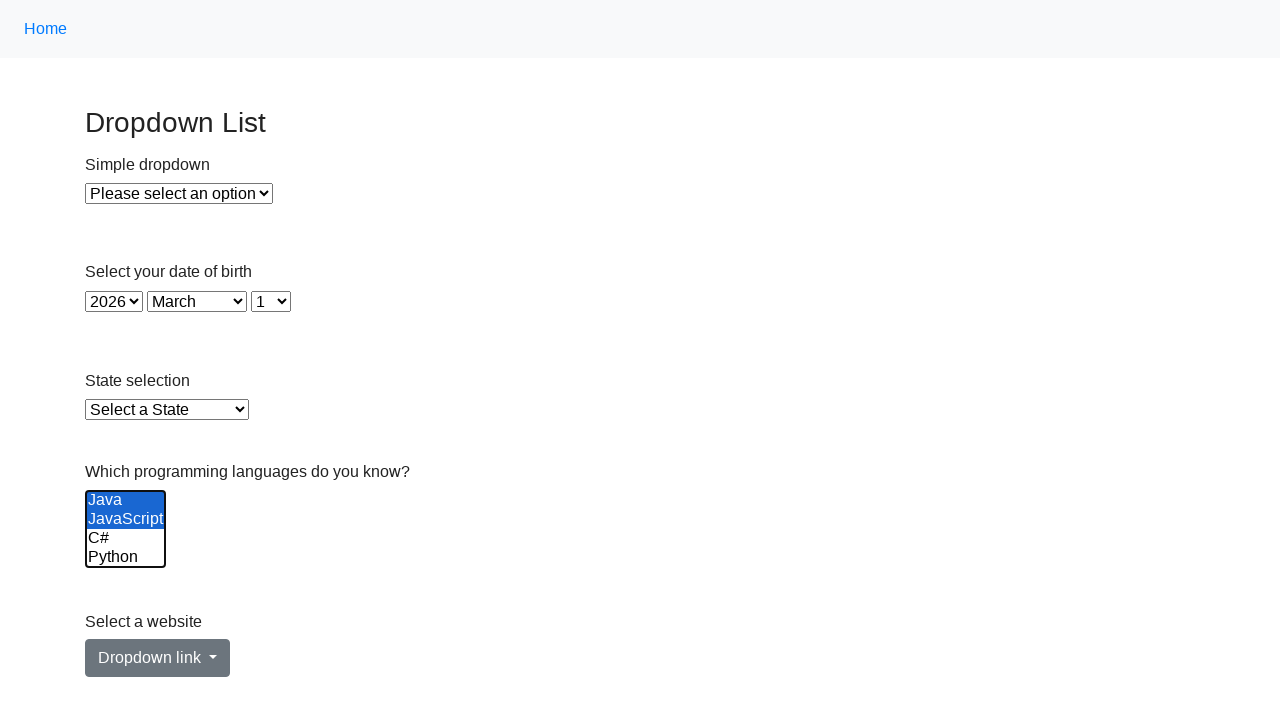

Selected option 3 with Ctrl modifier at (126, 538) on select[name='Languages'] >> option >> nth=2
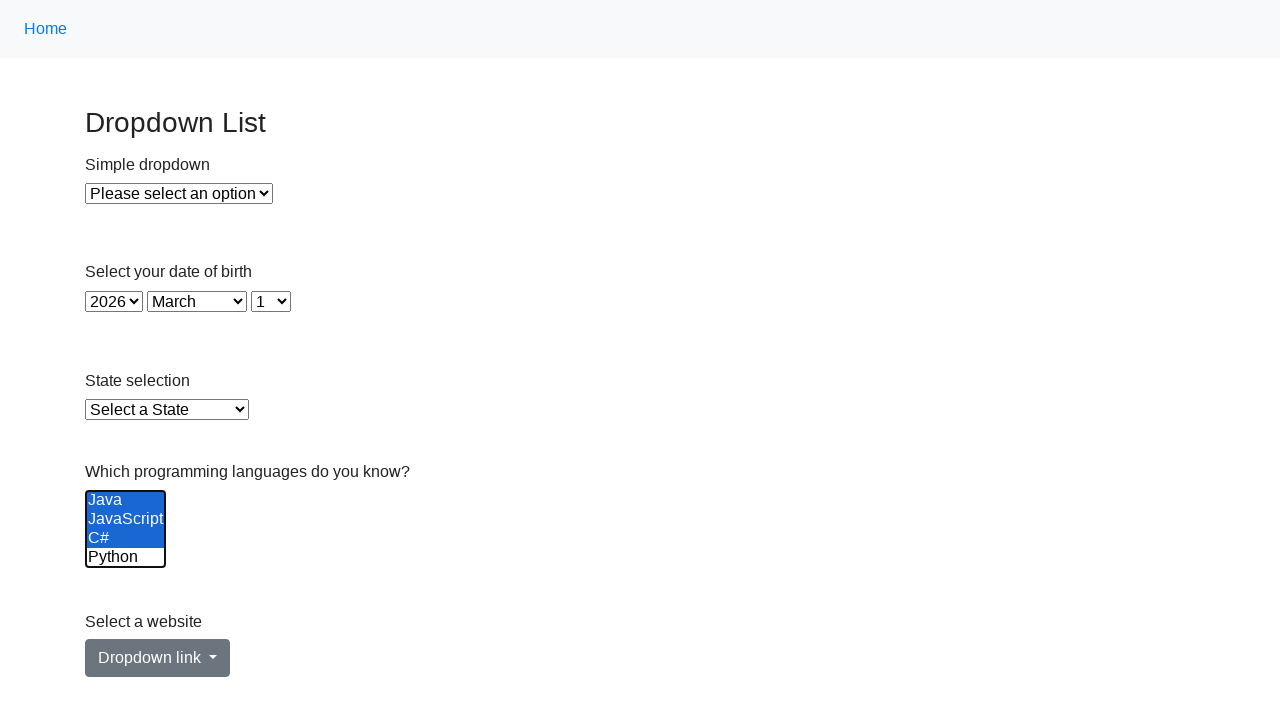

Selected option 4 with Ctrl modifier at (126, 558) on select[name='Languages'] >> option >> nth=3
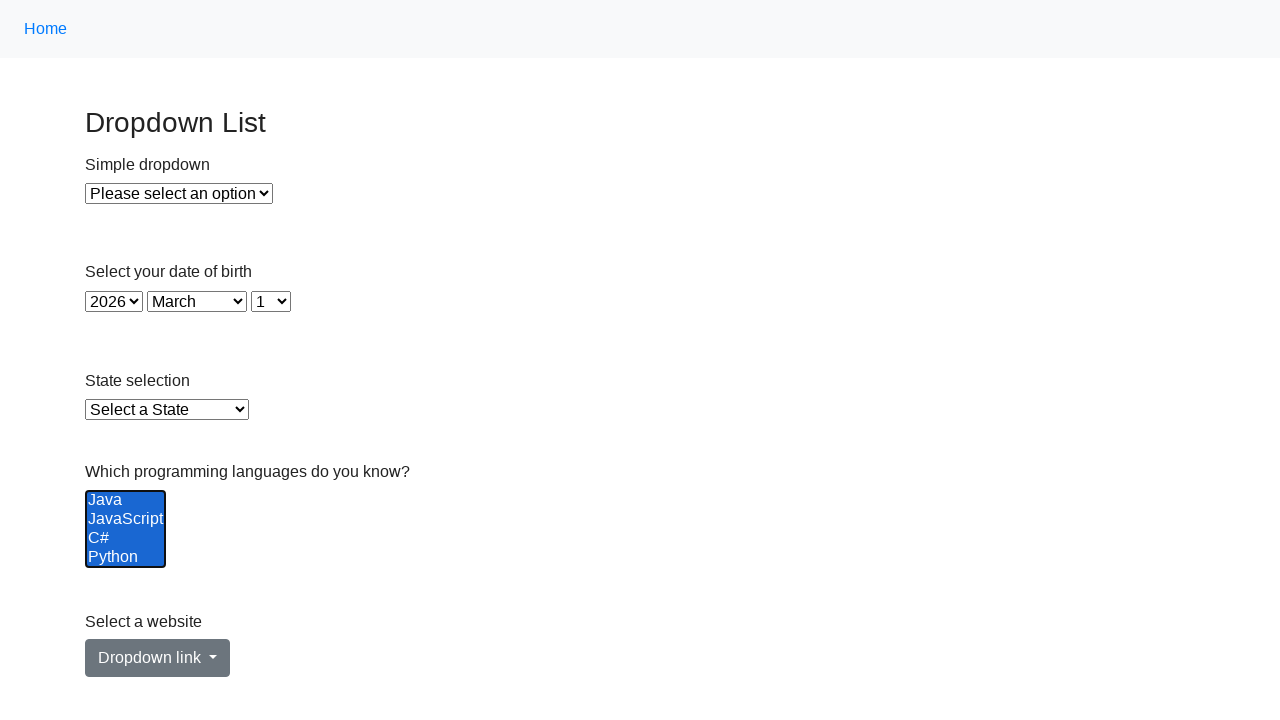

Selected option 5 with Ctrl modifier at (126, 539) on select[name='Languages'] >> option >> nth=4
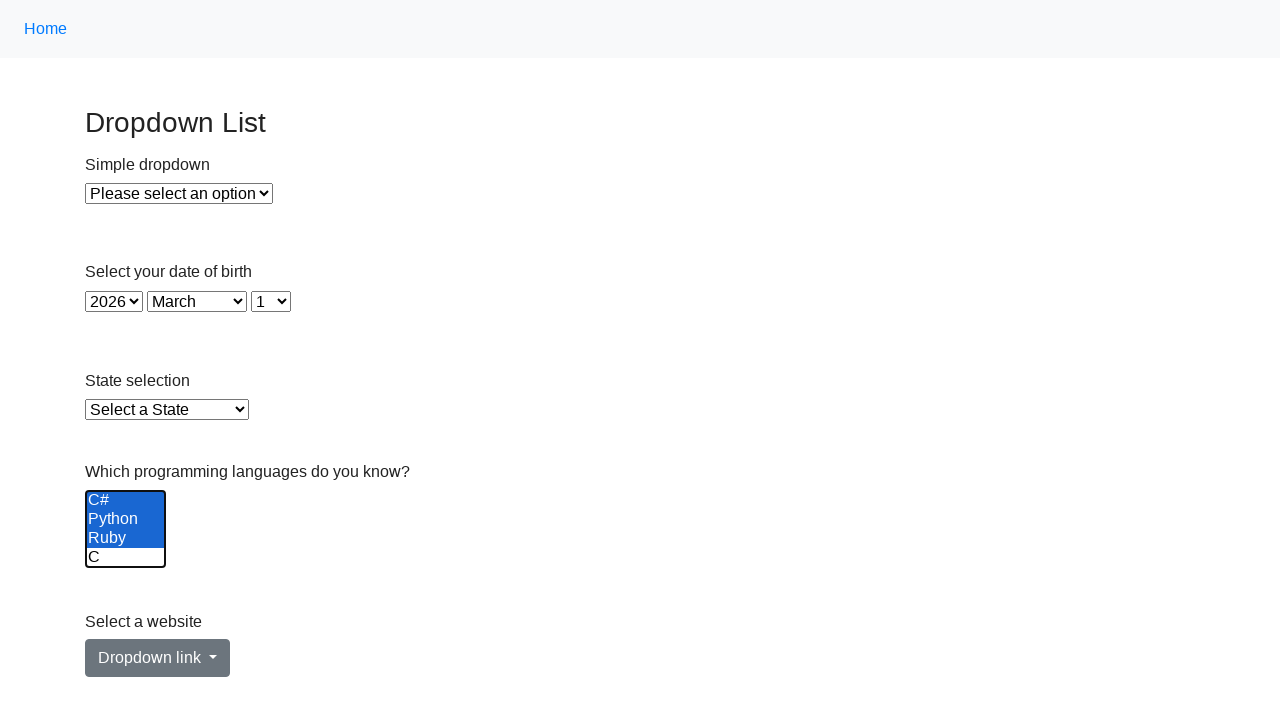

Selected option 6 with Ctrl modifier at (126, 558) on select[name='Languages'] >> option >> nth=5
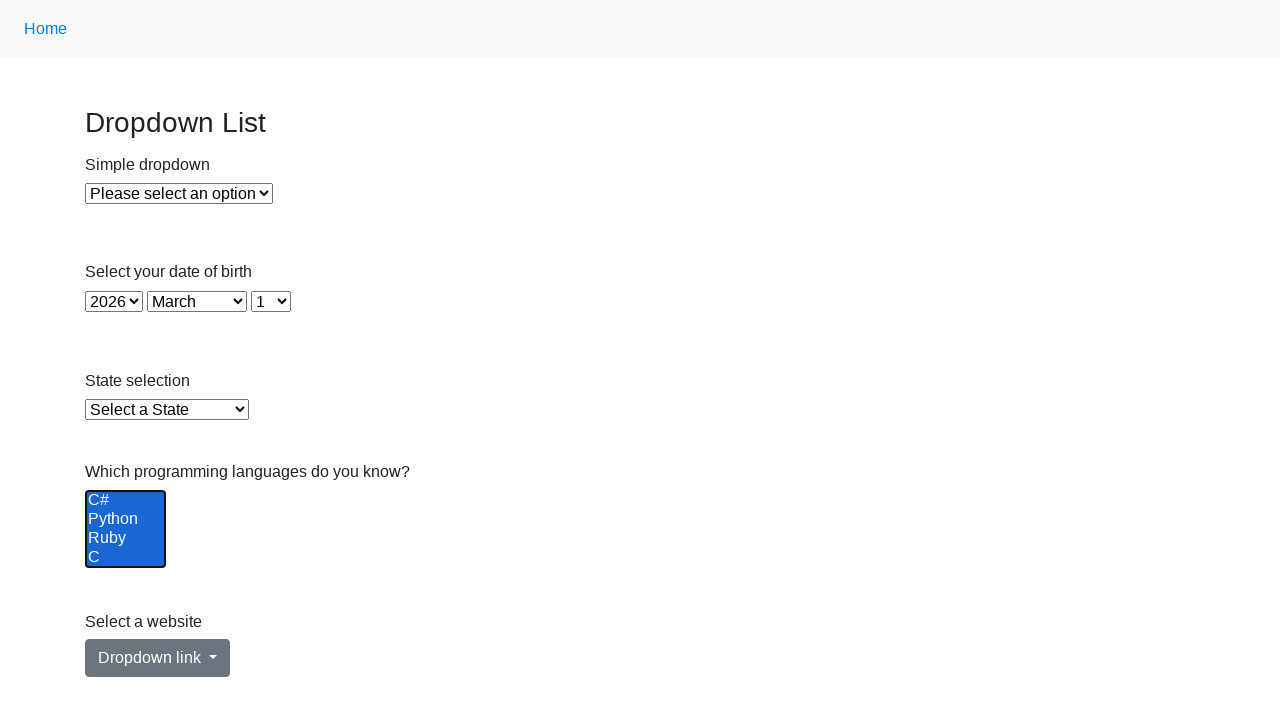

Deselected option by clicking with Ctrl modifier at (126, 500) on select[name='Languages'] >> option >> nth=0
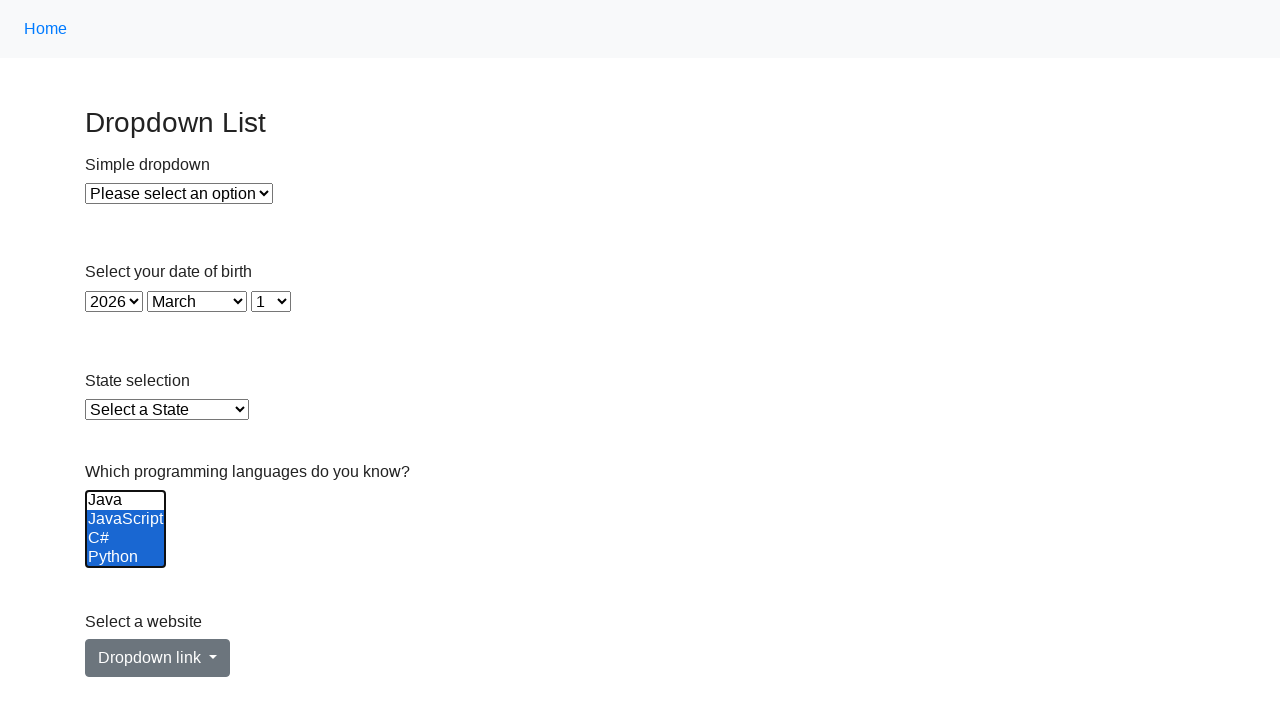

Deselected option by clicking with Ctrl modifier at (126, 519) on select[name='Languages'] >> option >> nth=1
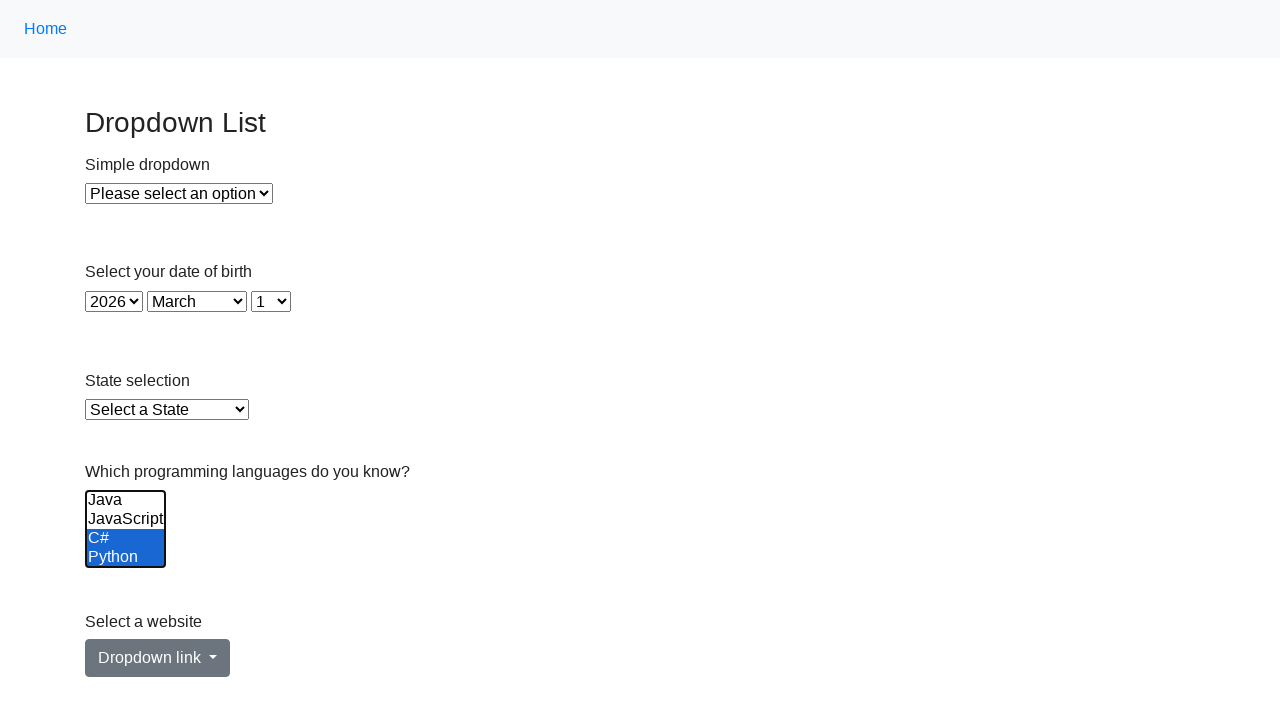

Deselected option by clicking with Ctrl modifier at (126, 538) on select[name='Languages'] >> option >> nth=2
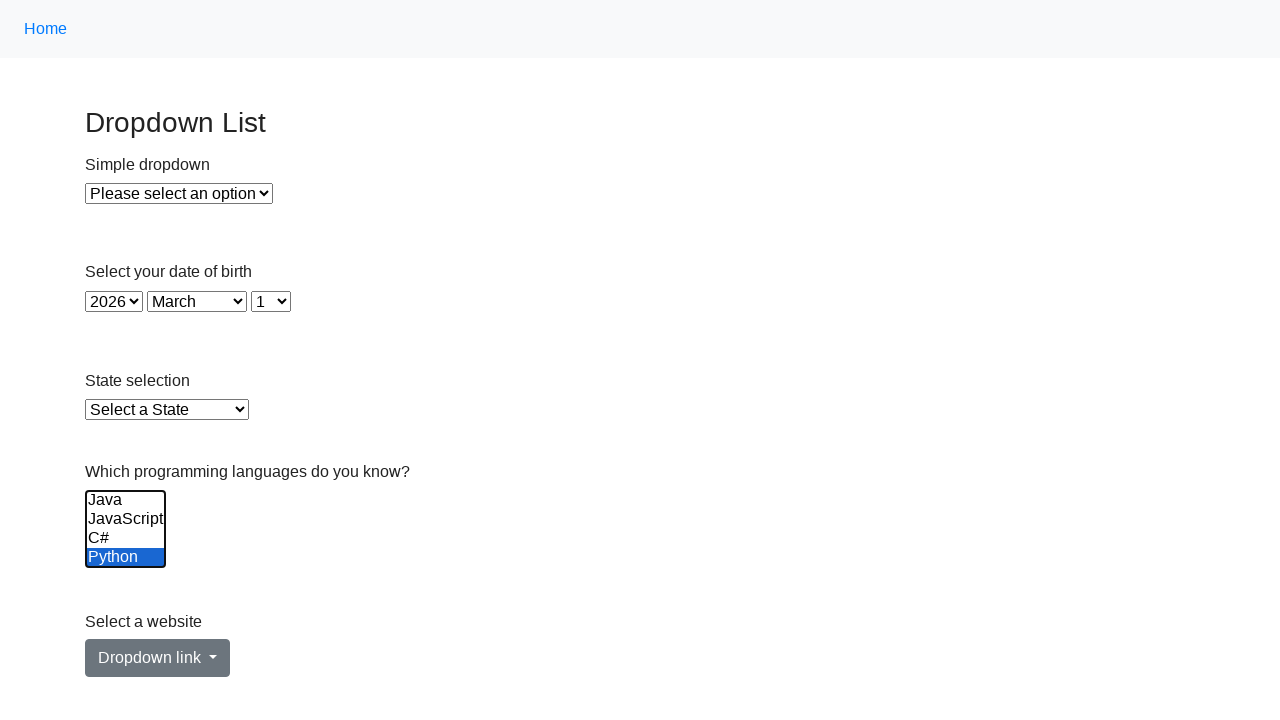

Deselected option by clicking with Ctrl modifier at (126, 558) on select[name='Languages'] >> option >> nth=3
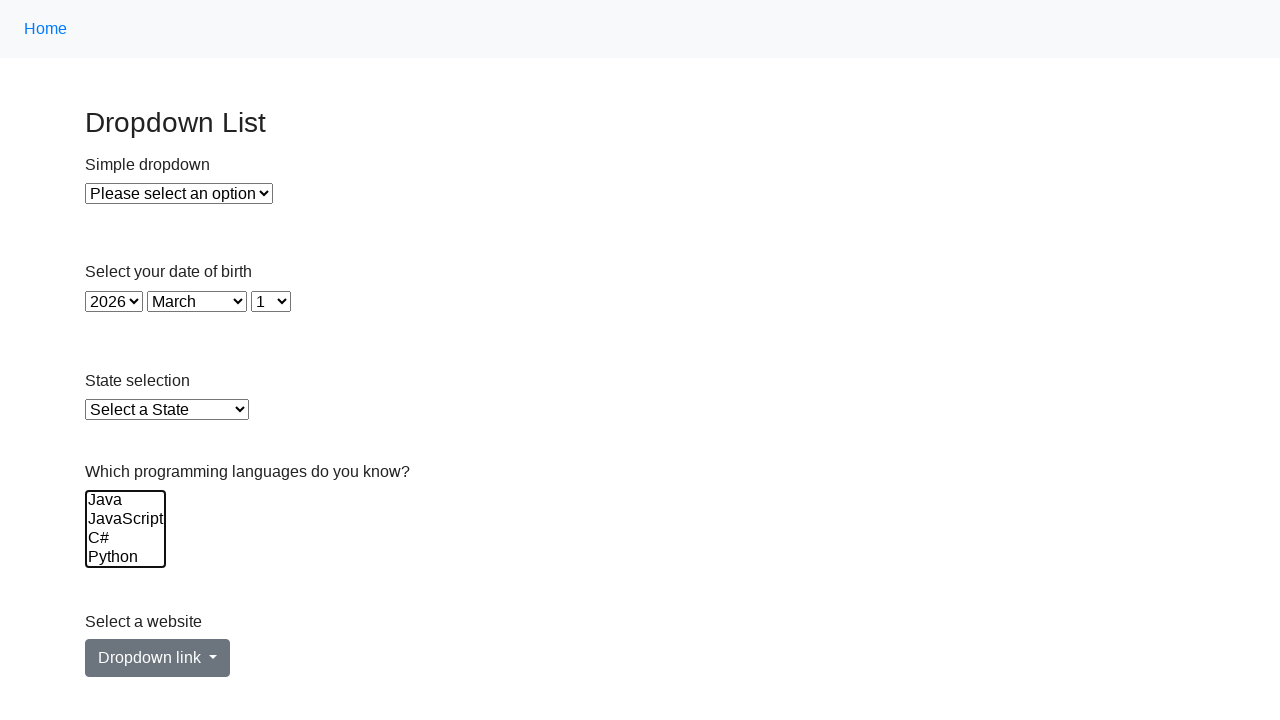

Deselected option by clicking with Ctrl modifier at (126, 539) on select[name='Languages'] >> option >> nth=4
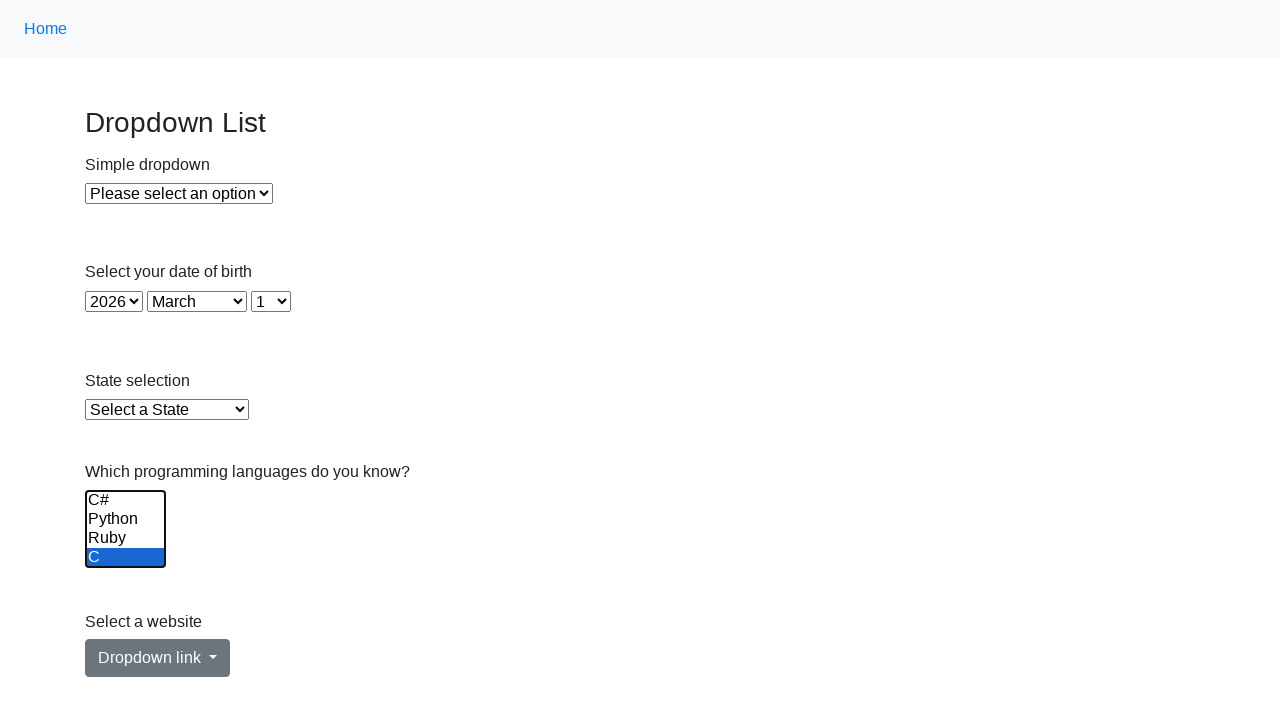

Deselected option by clicking with Ctrl modifier at (126, 558) on select[name='Languages'] >> option >> nth=5
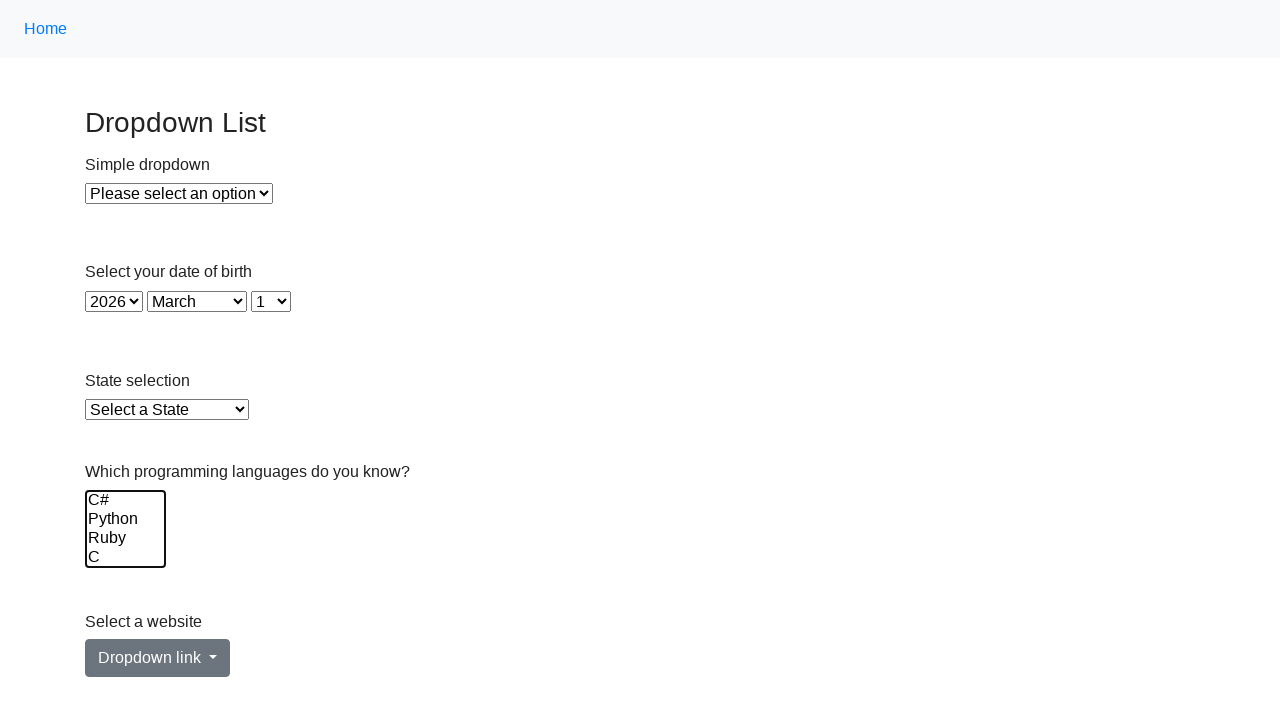

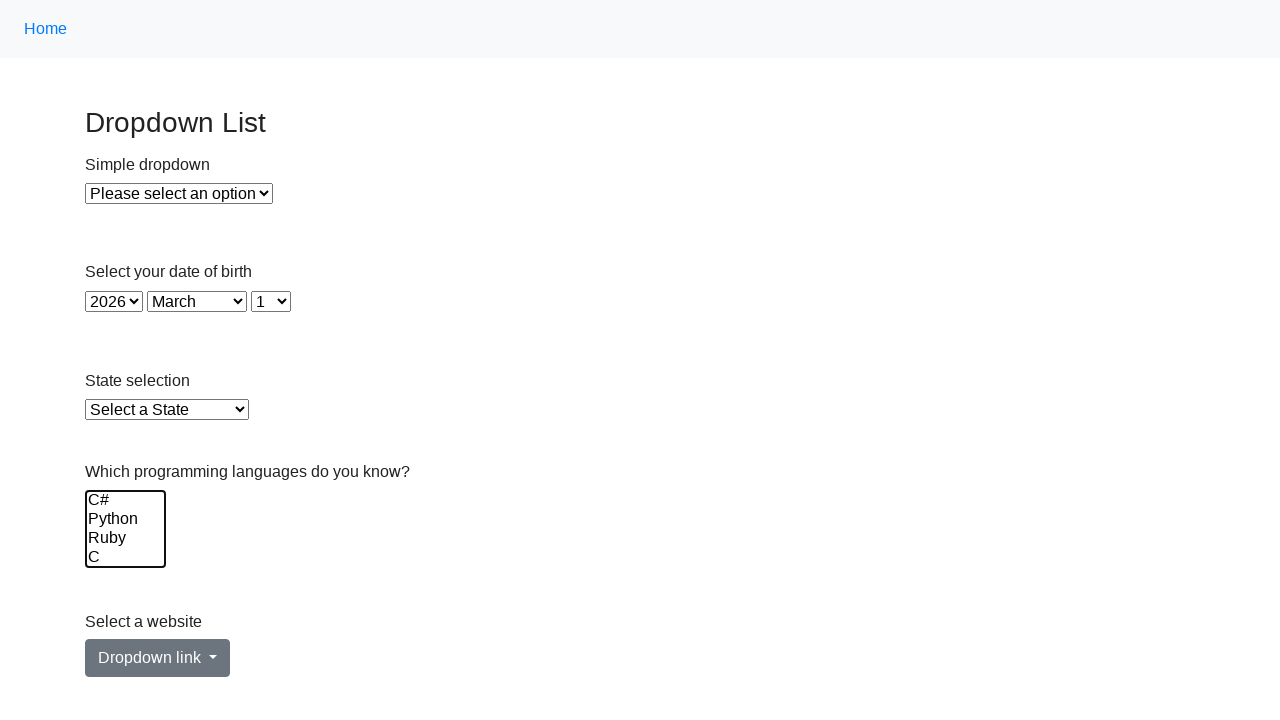